Tests table row addition functionality by adding 5 new rows with form data including name, department, and phone number

Starting URL: https://www.tutorialrepublic.com/snippets/bootstrap/table-with-add-and-delete-row-feature.php

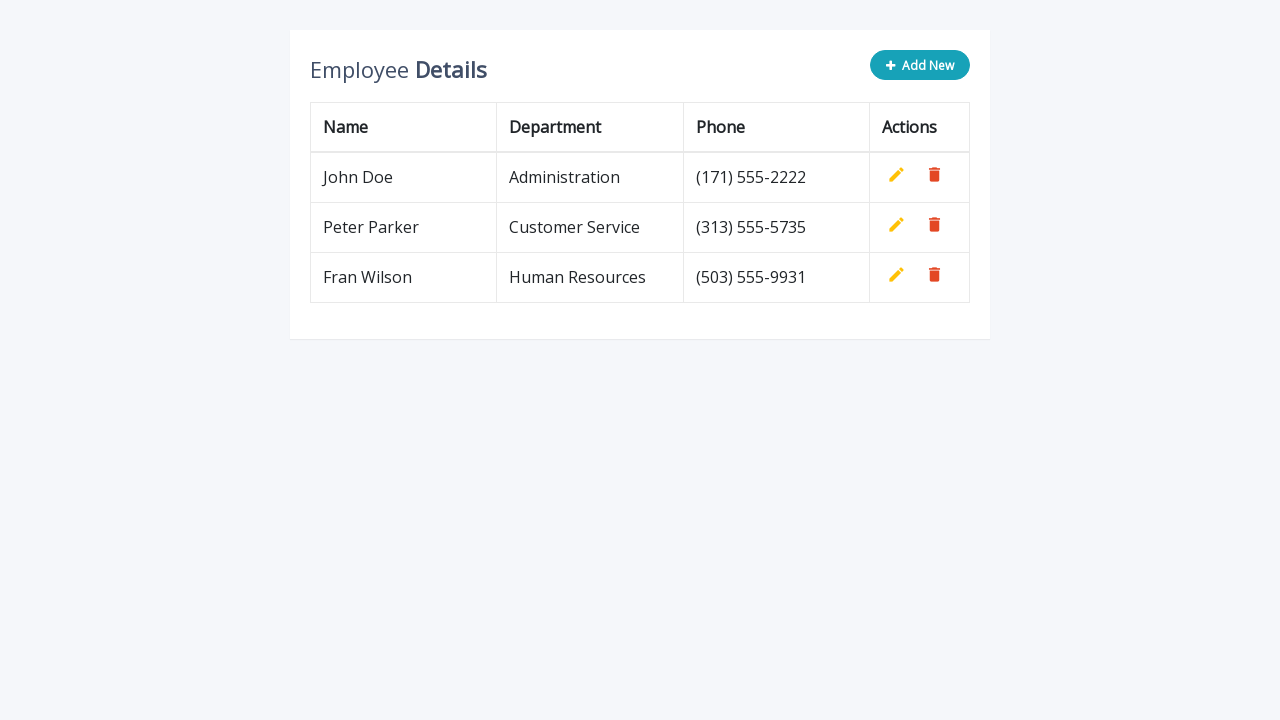

Clicked 'Add New' button to open form for row 1 at (920, 65) on div.col-sm-4 > button
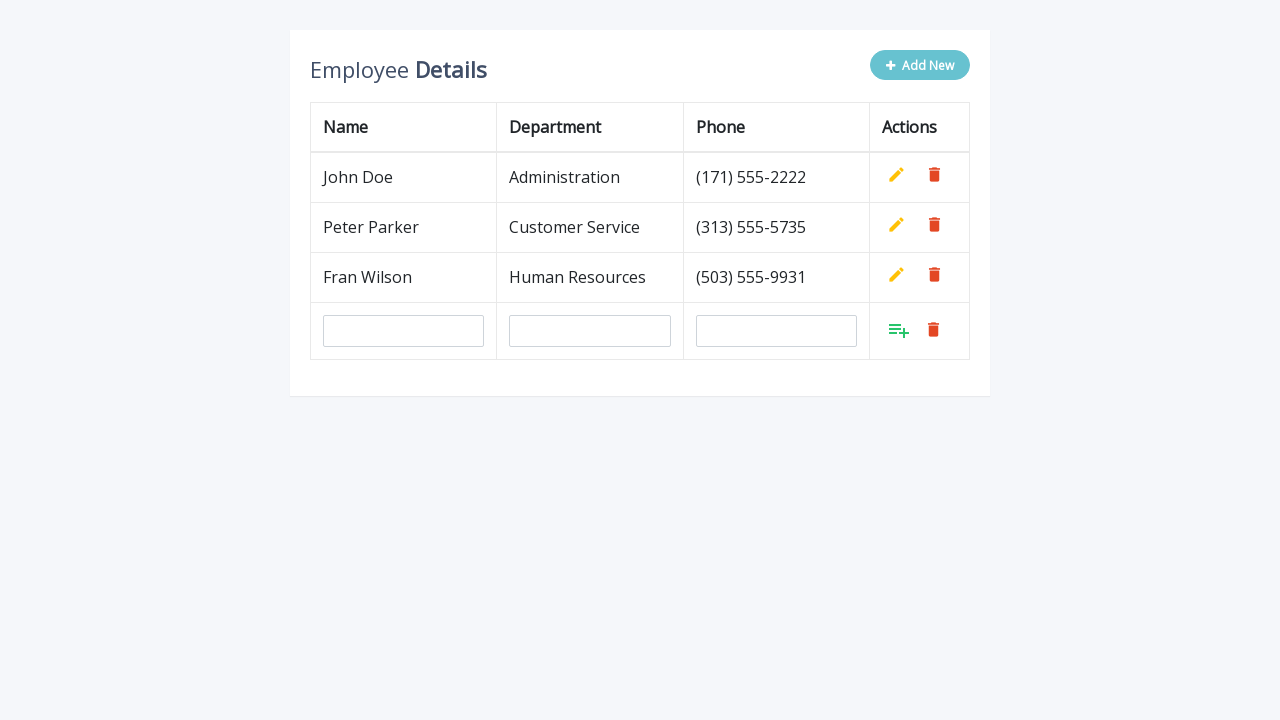

Filled name field with 'John Smith_1' on #name
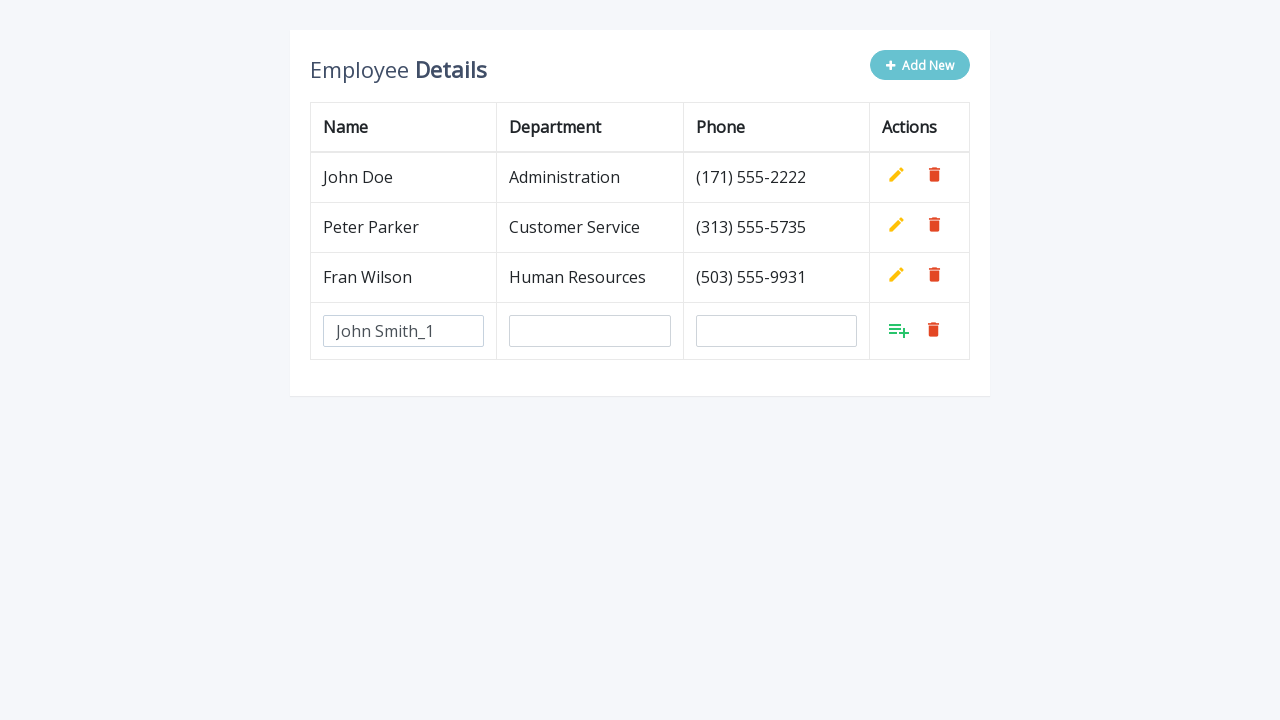

Filled department field with 'Engineering' on #department
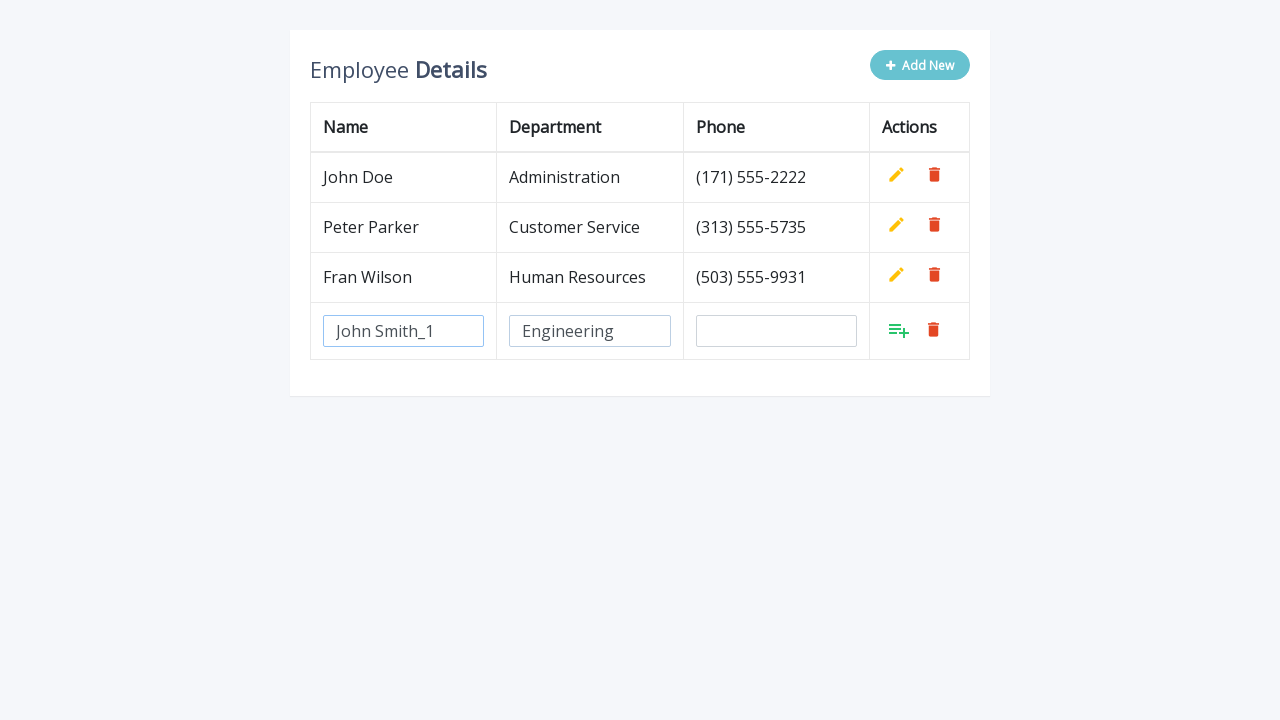

Filled phone field with '+15550001000' on #phone
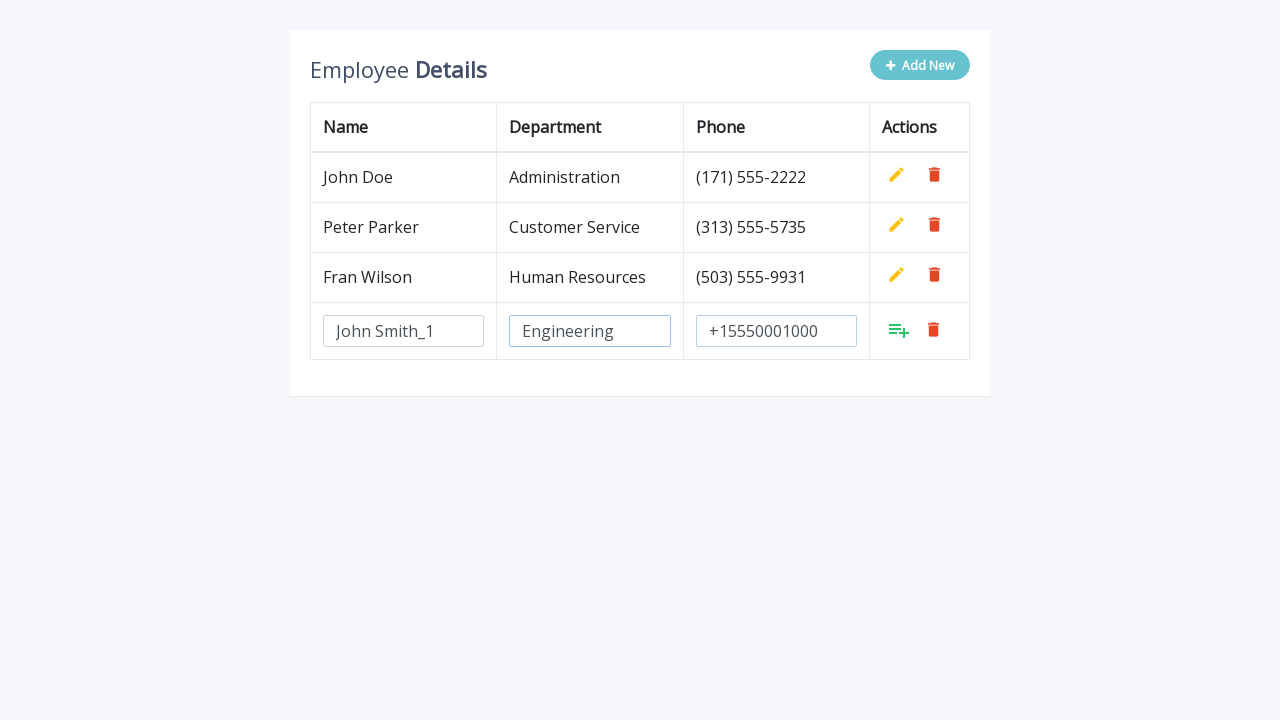

Clicked confirmation button to add row 1 to table at (899, 330) on xpath=//tr[last()]/td[4]/a[1]
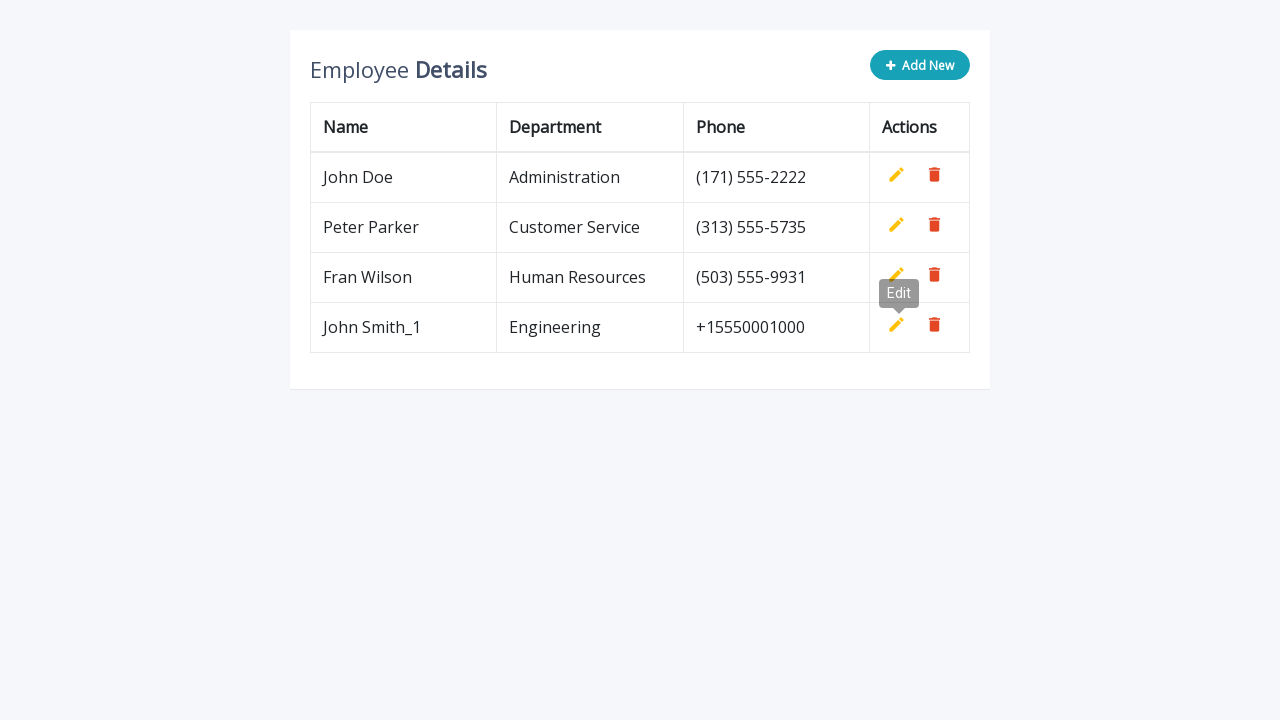

Waited 100ms for row 1 to be added to the table
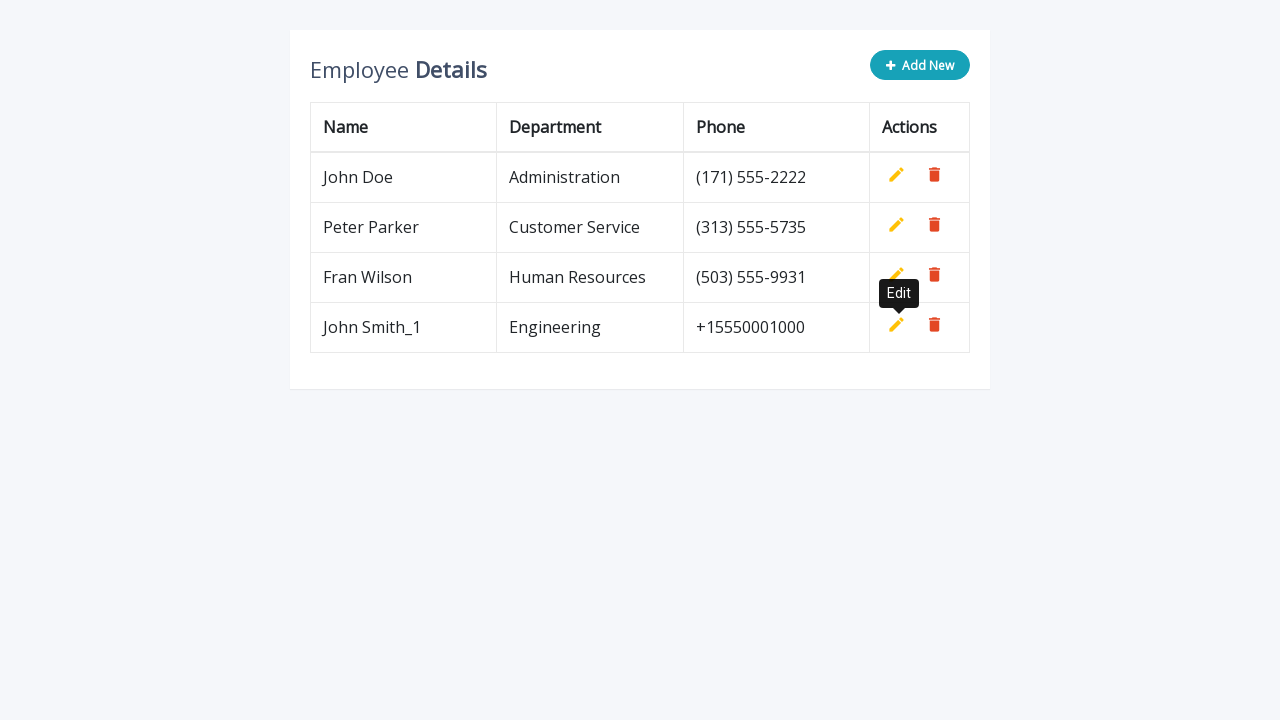

Clicked 'Add New' button to open form for row 2 at (920, 65) on div.col-sm-4 > button
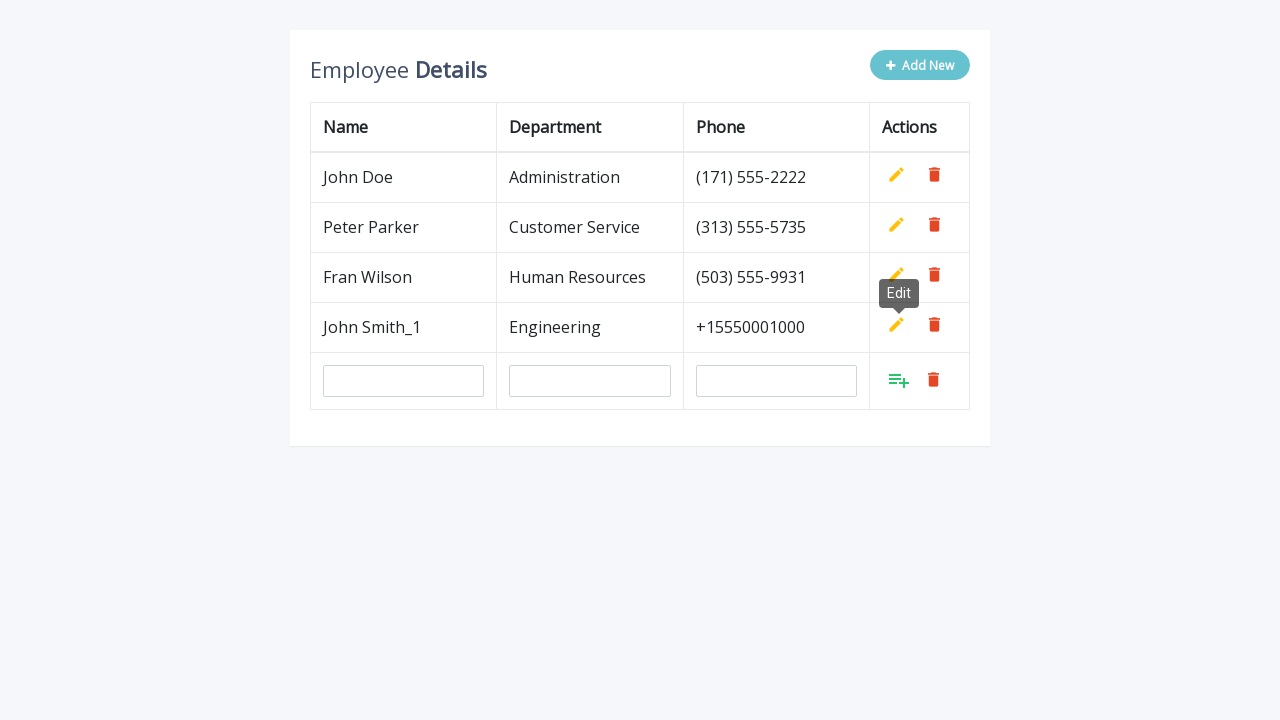

Filled name field with 'John Smith_2' on #name
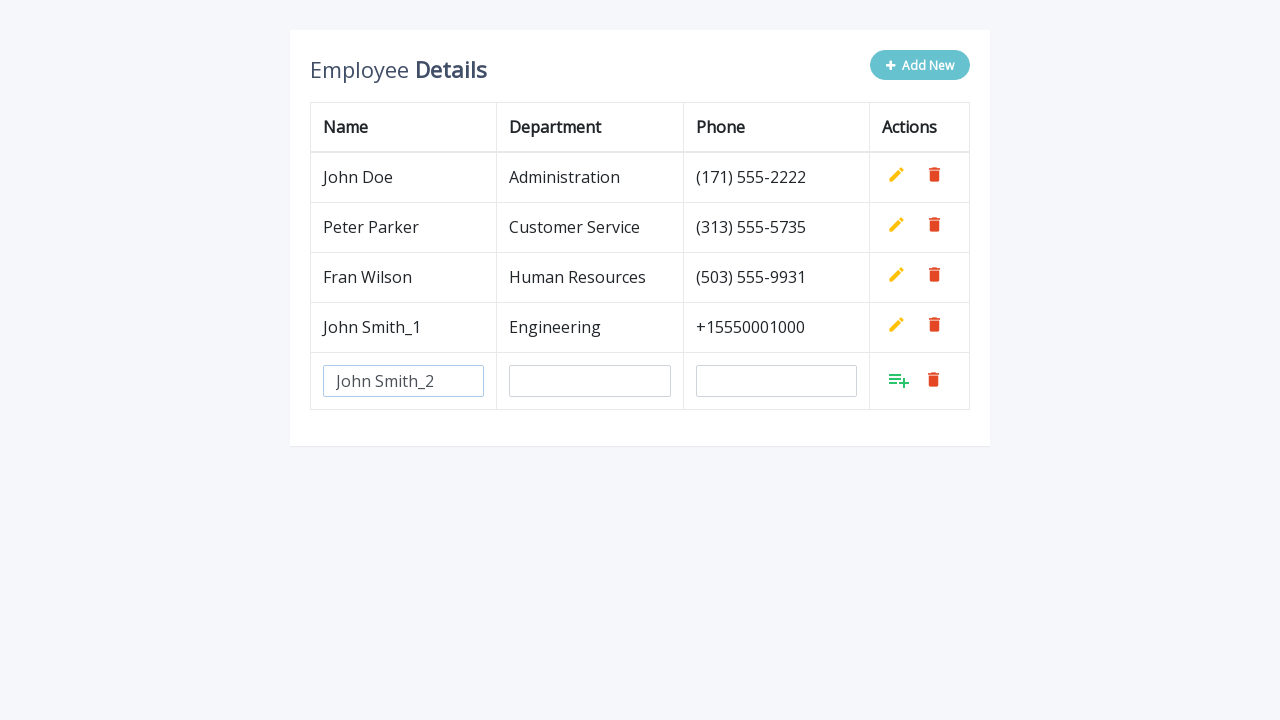

Filled department field with 'Marketing' on #department
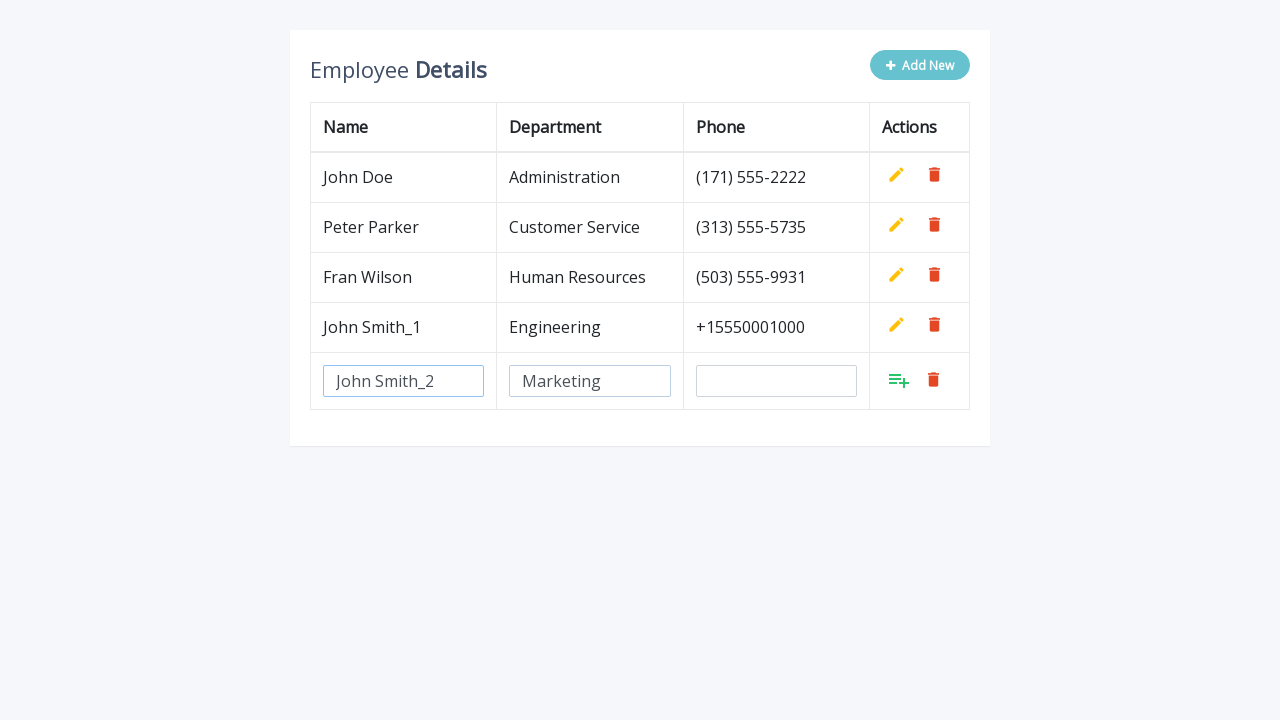

Filled phone field with '+15550001001' on #phone
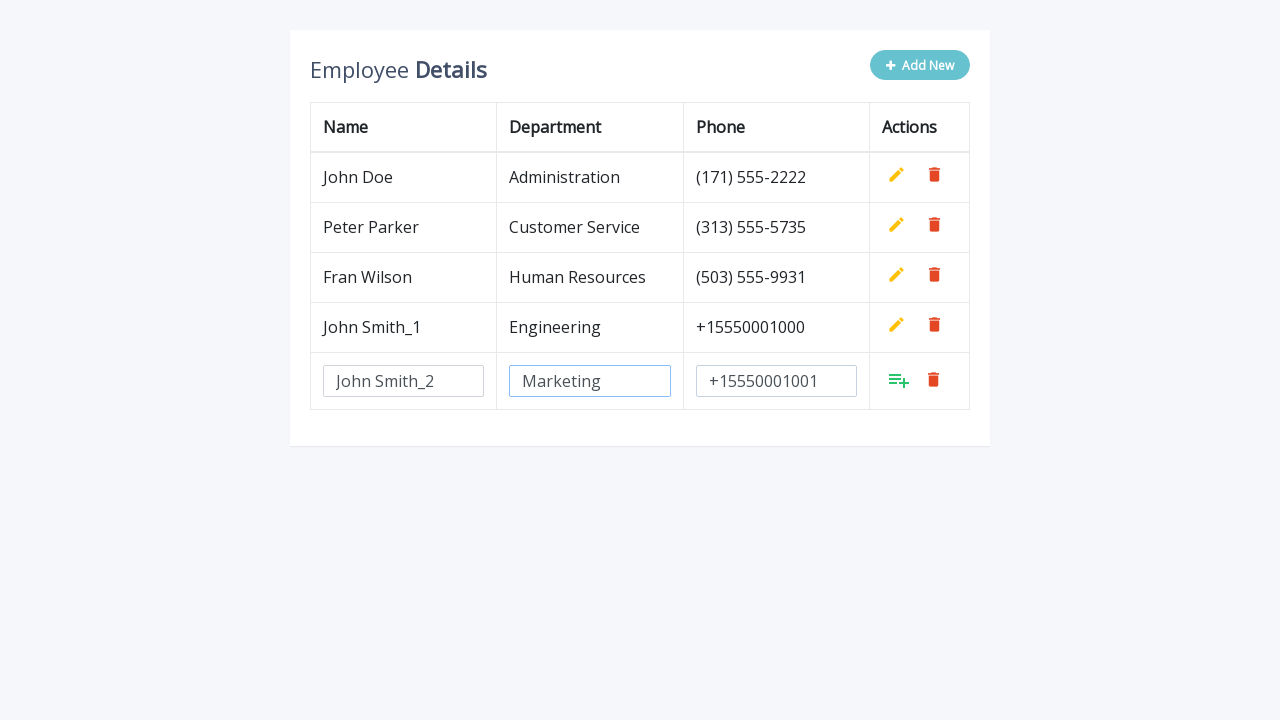

Clicked confirmation button to add row 2 to table at (899, 380) on xpath=//tr[last()]/td[4]/a[1]
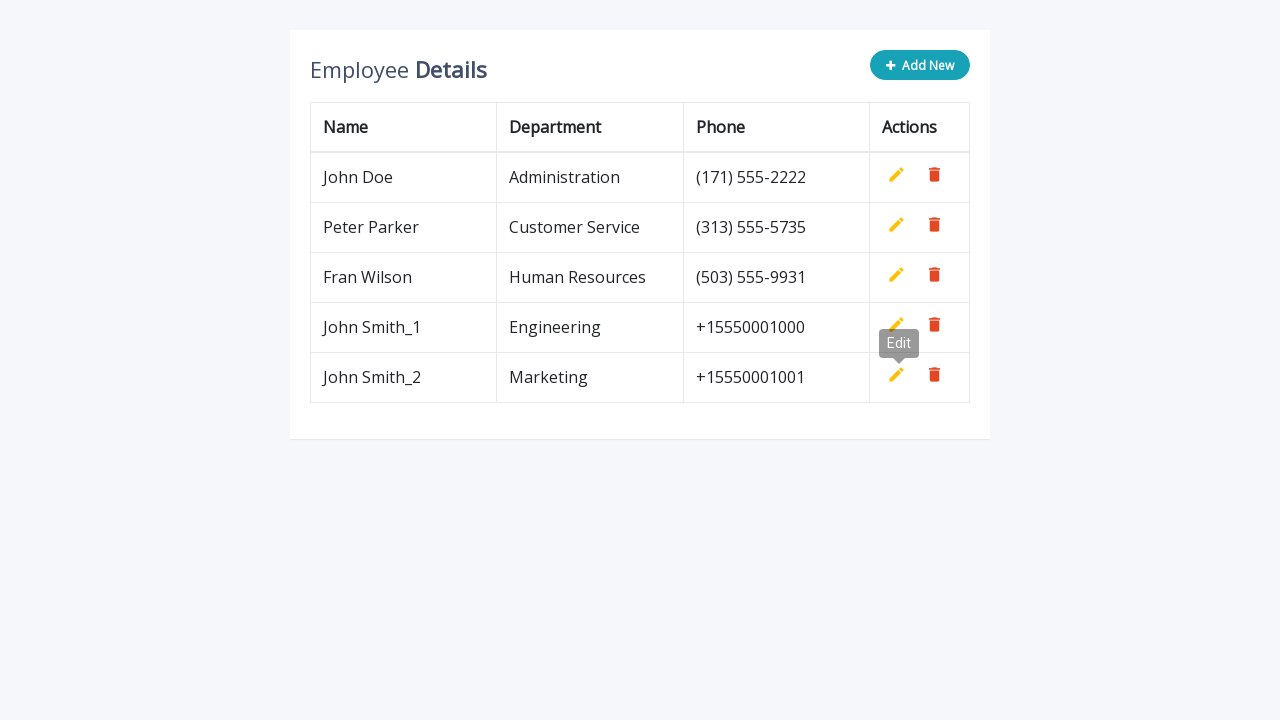

Waited 100ms for row 2 to be added to the table
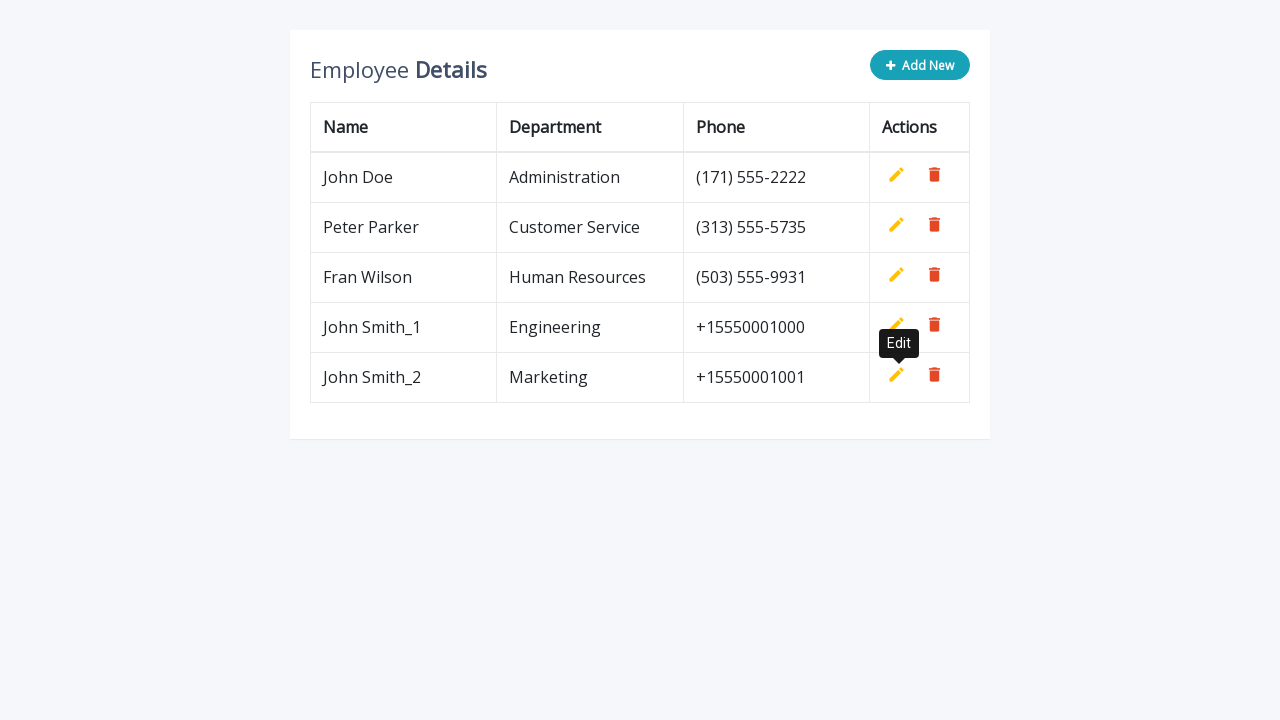

Clicked 'Add New' button to open form for row 3 at (920, 65) on div.col-sm-4 > button
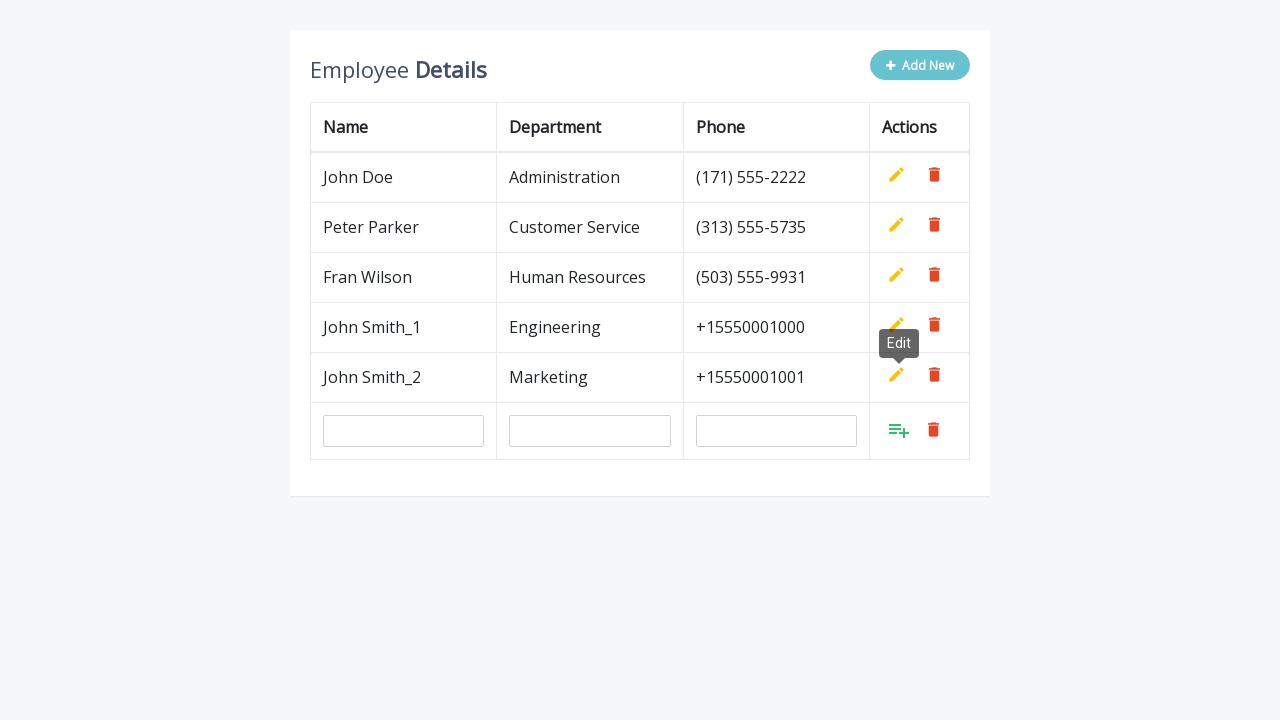

Filled name field with 'John Smith_3' on #name
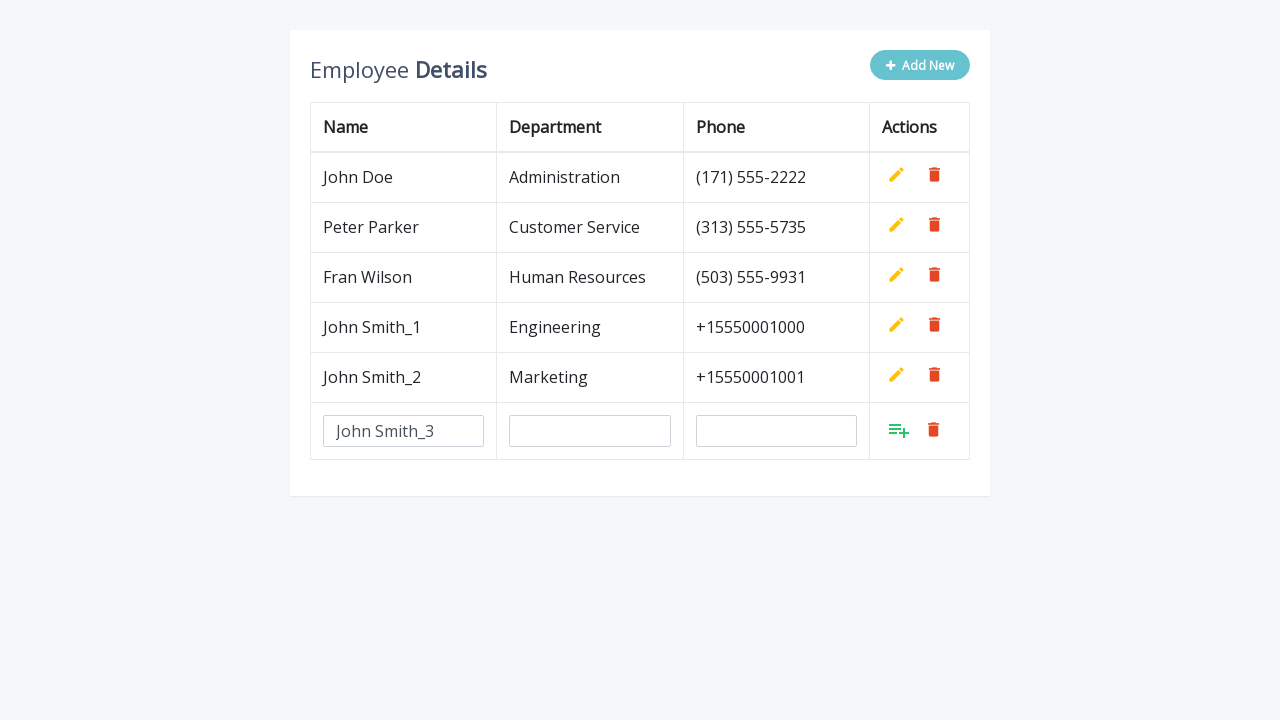

Filled department field with 'Sales' on #department
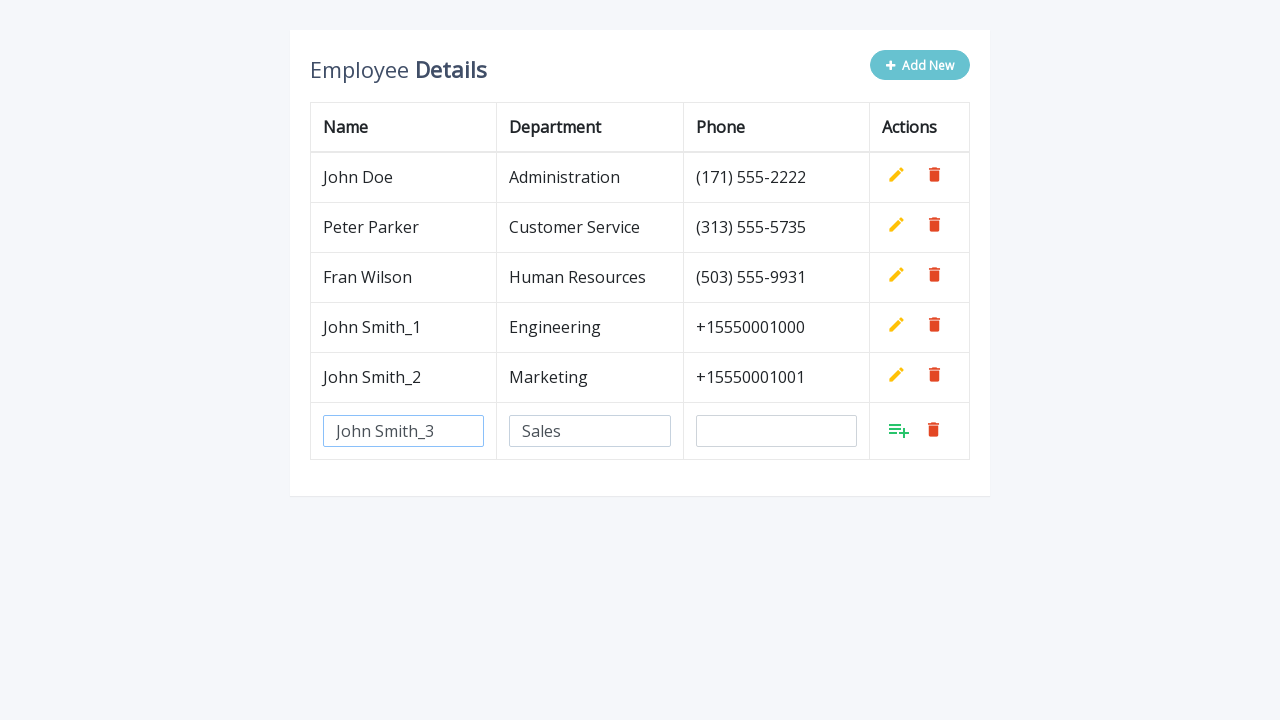

Filled phone field with '+15550001002' on #phone
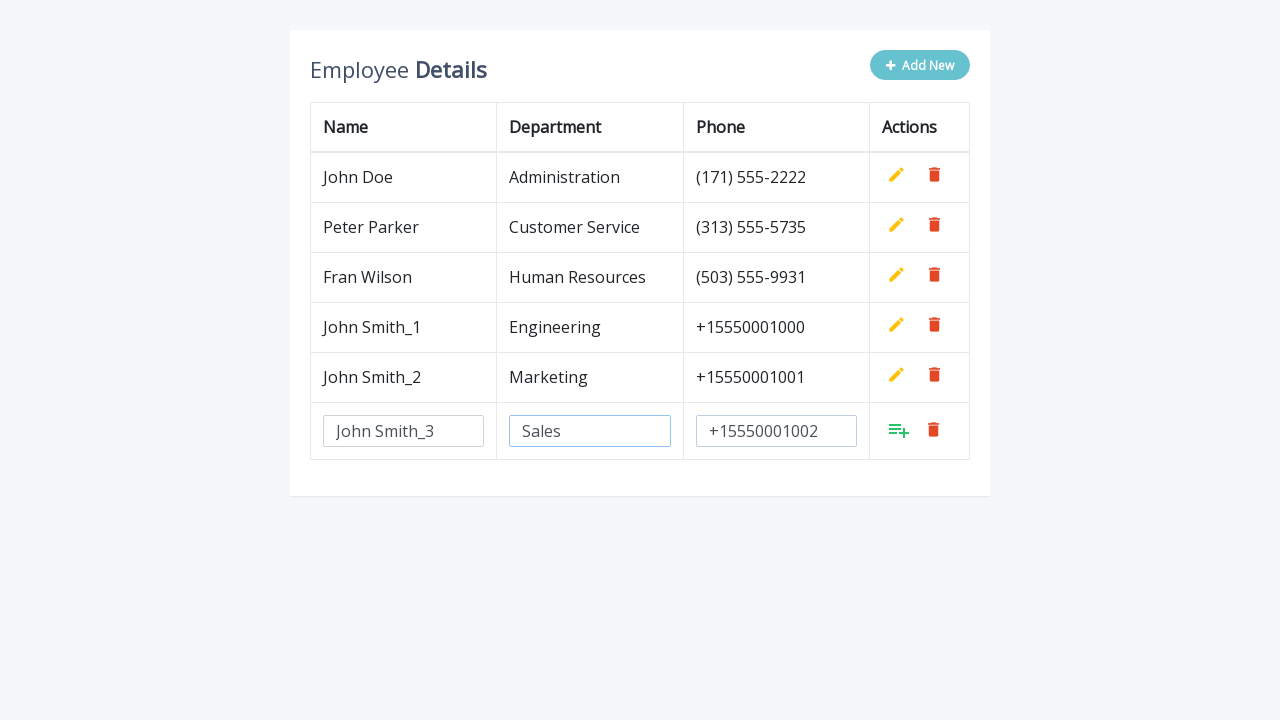

Clicked confirmation button to add row 3 to table at (899, 430) on xpath=//tr[last()]/td[4]/a[1]
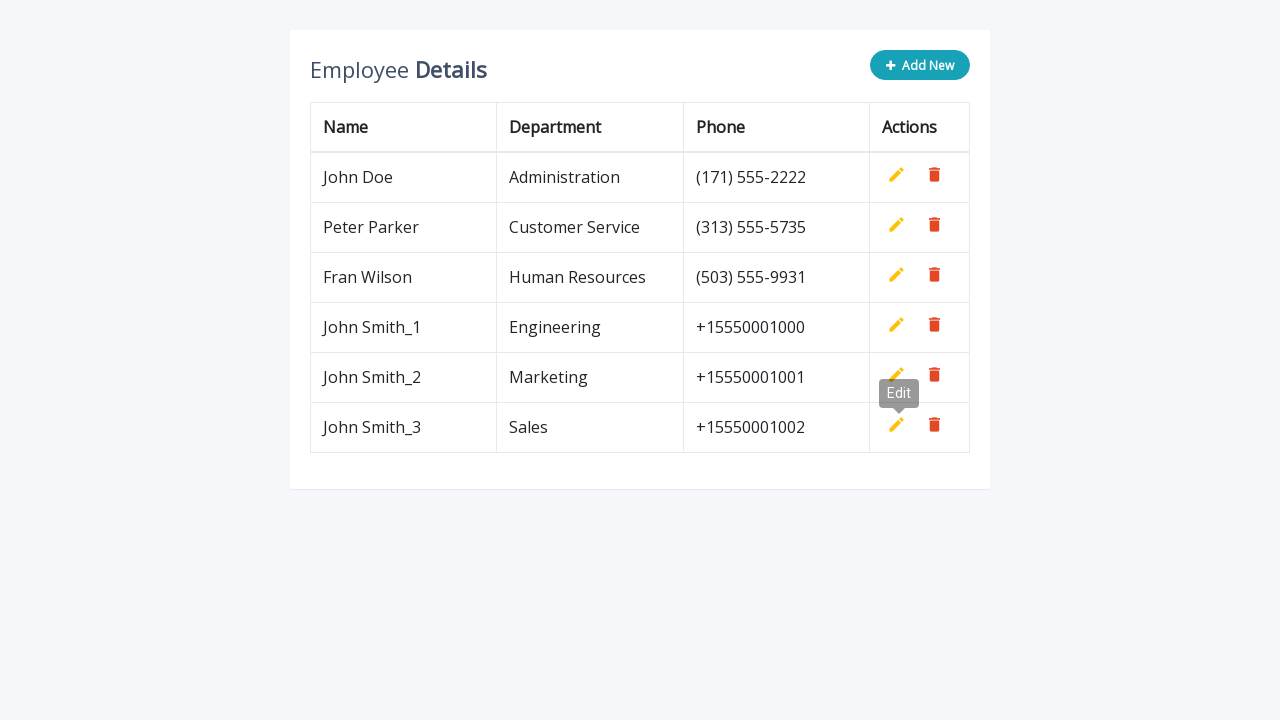

Waited 100ms for row 3 to be added to the table
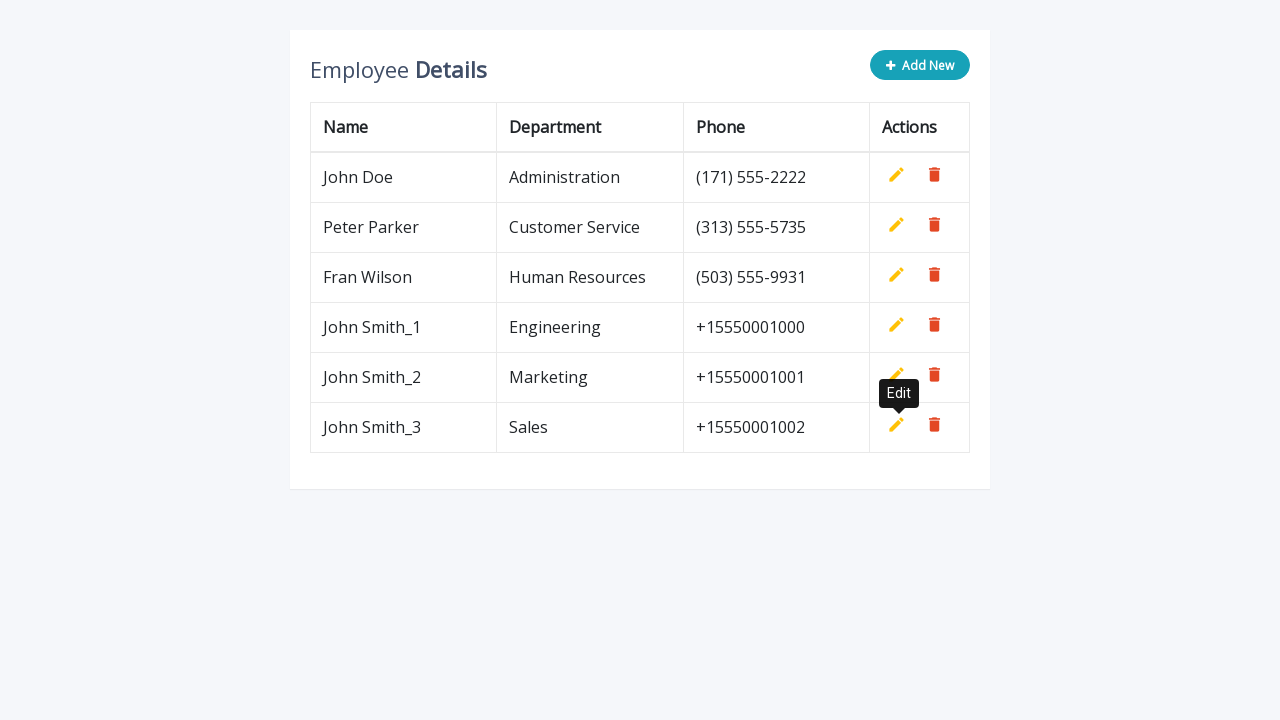

Clicked 'Add New' button to open form for row 4 at (920, 65) on div.col-sm-4 > button
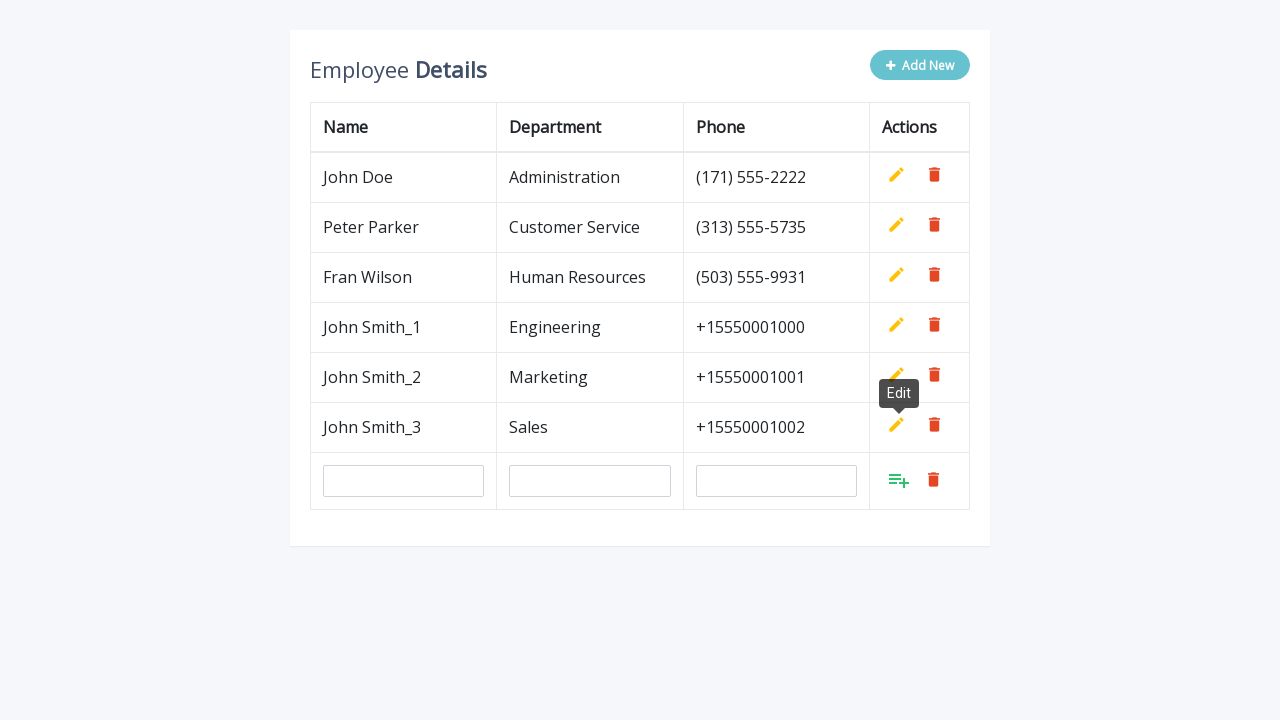

Filled name field with 'John Smith_4' on #name
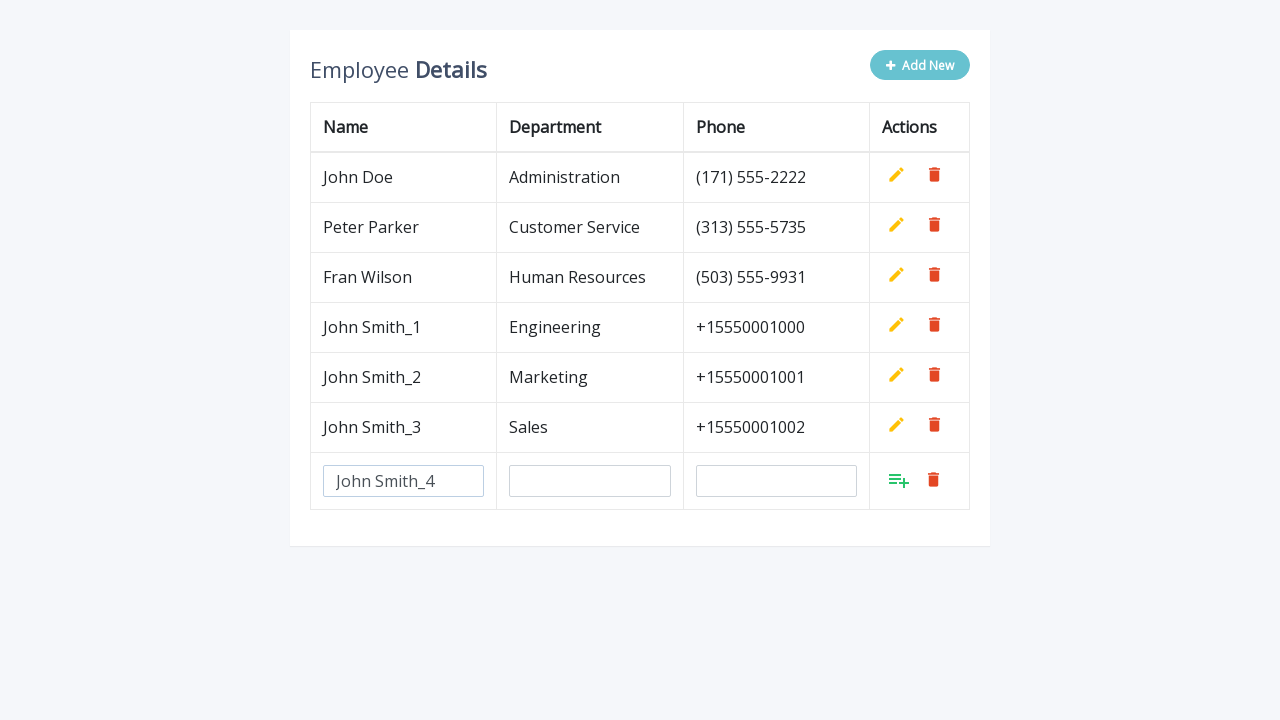

Filled department field with 'HR' on #department
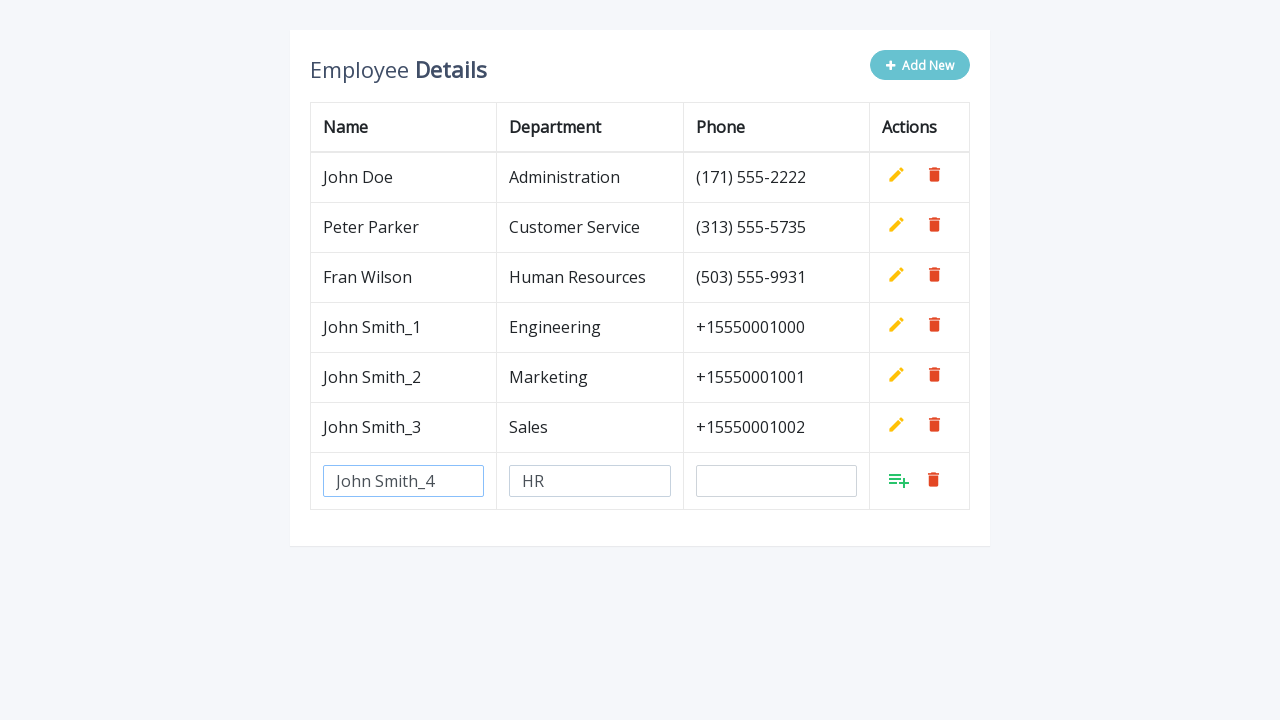

Filled phone field with '+15550001003' on #phone
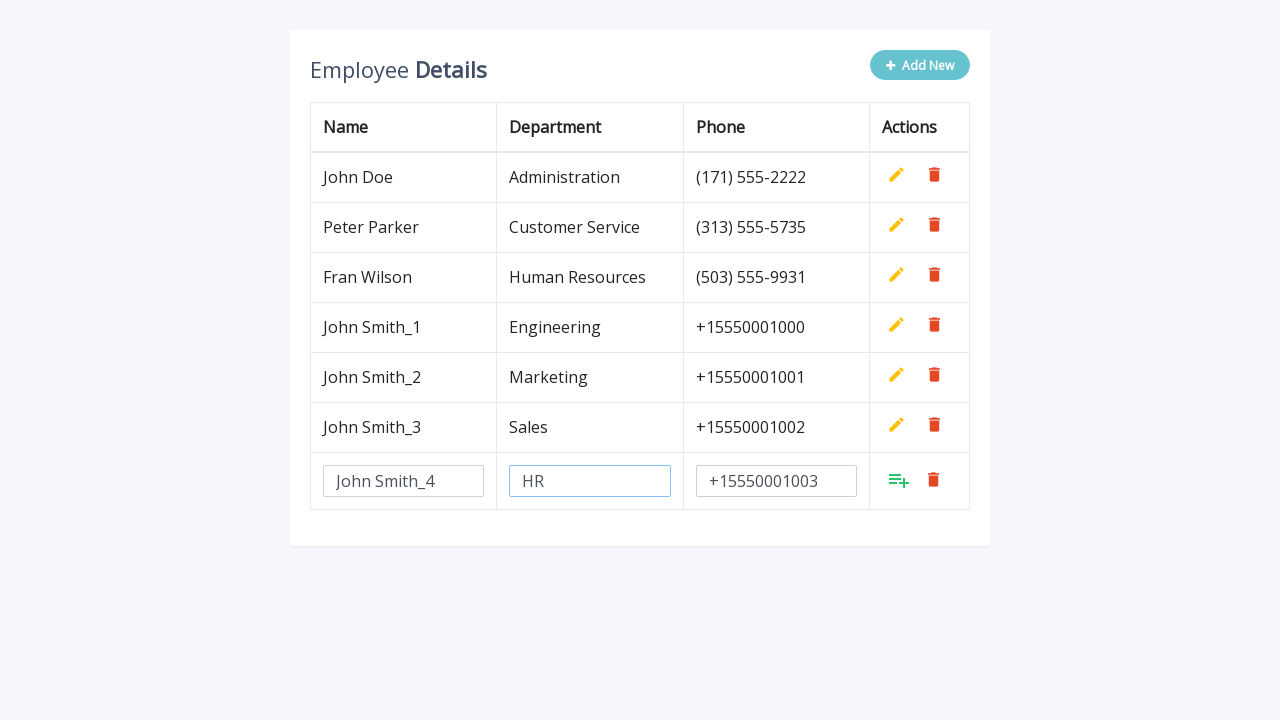

Clicked confirmation button to add row 4 to table at (899, 480) on xpath=//tr[last()]/td[4]/a[1]
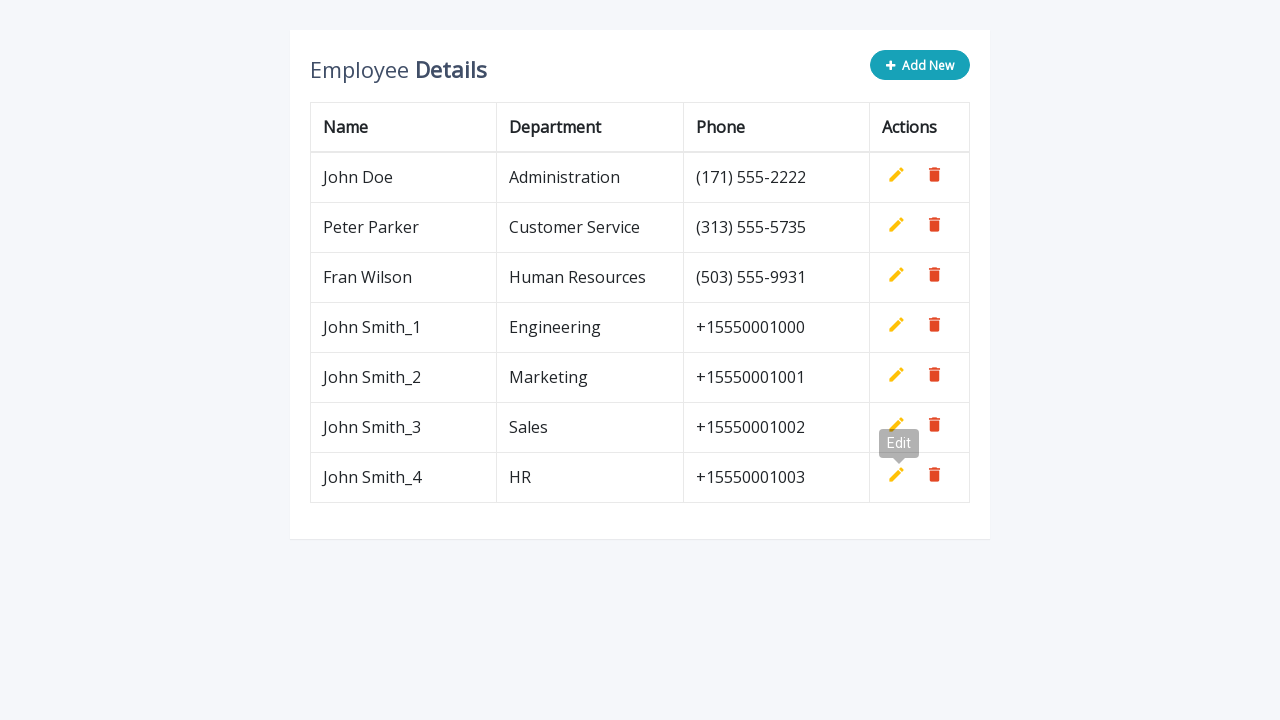

Waited 100ms for row 4 to be added to the table
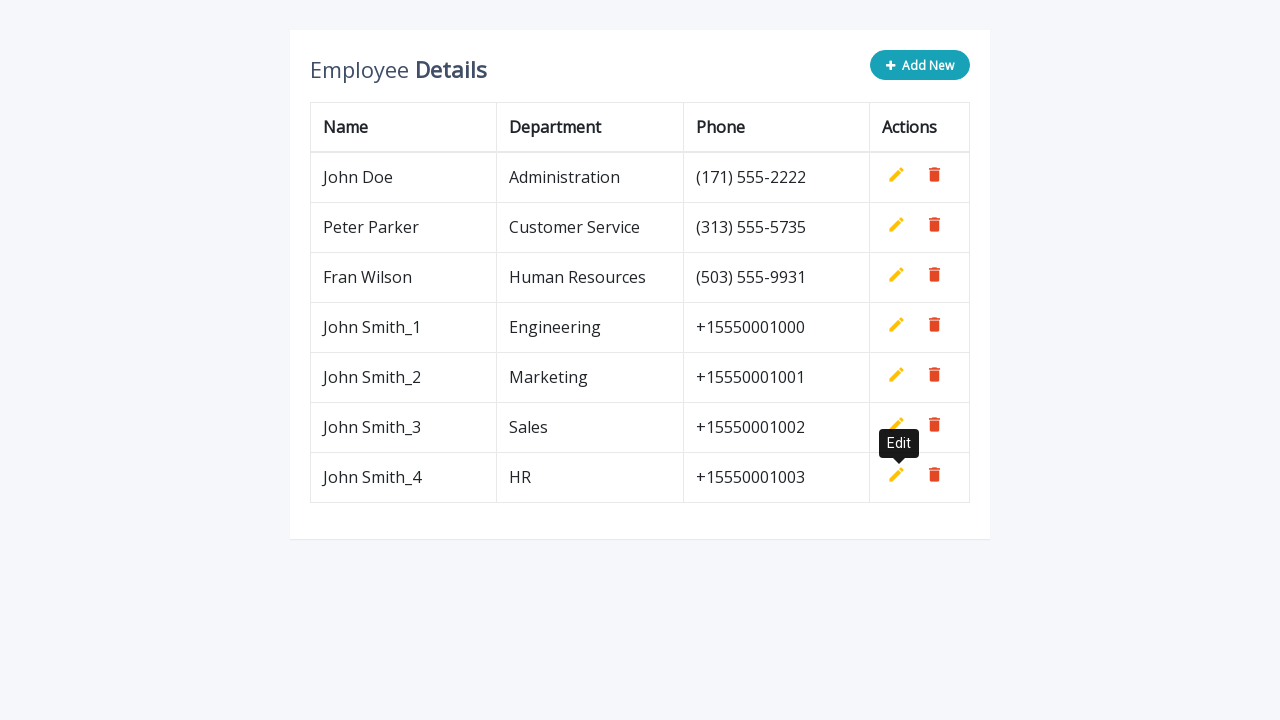

Clicked 'Add New' button to open form for row 5 at (920, 65) on div.col-sm-4 > button
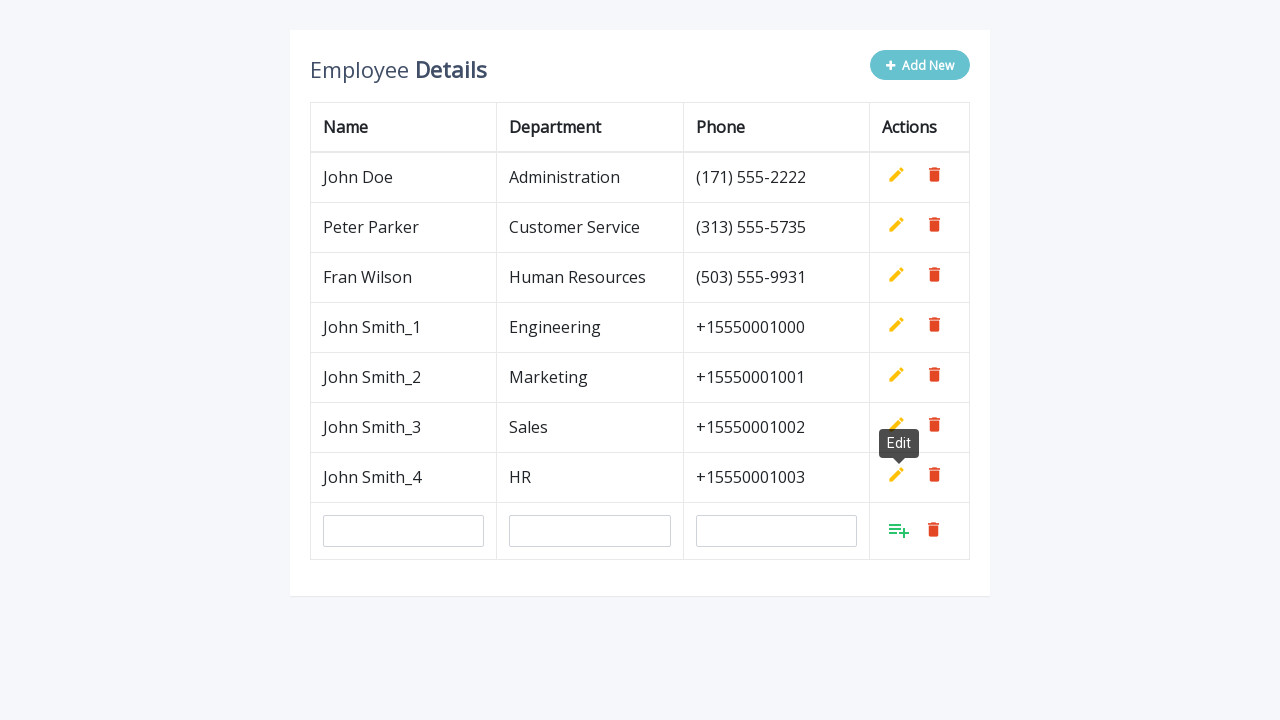

Filled name field with 'John Smith_5' on #name
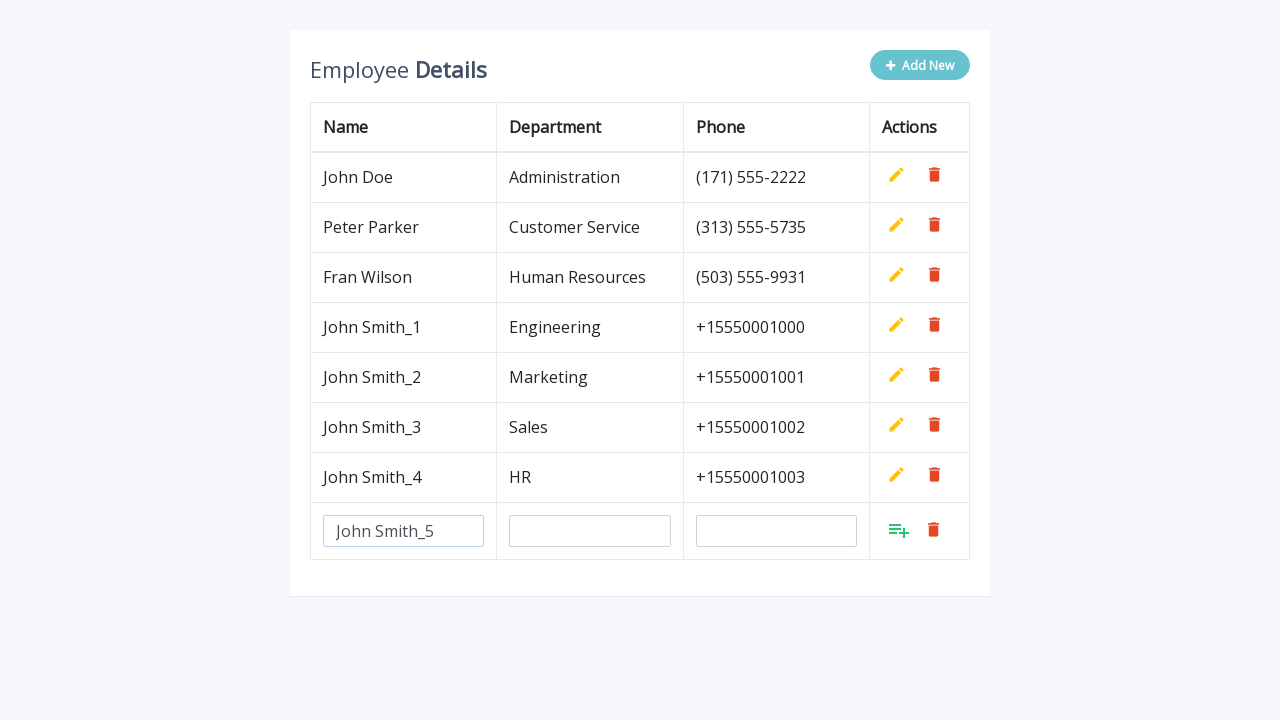

Filled department field with 'Finance' on #department
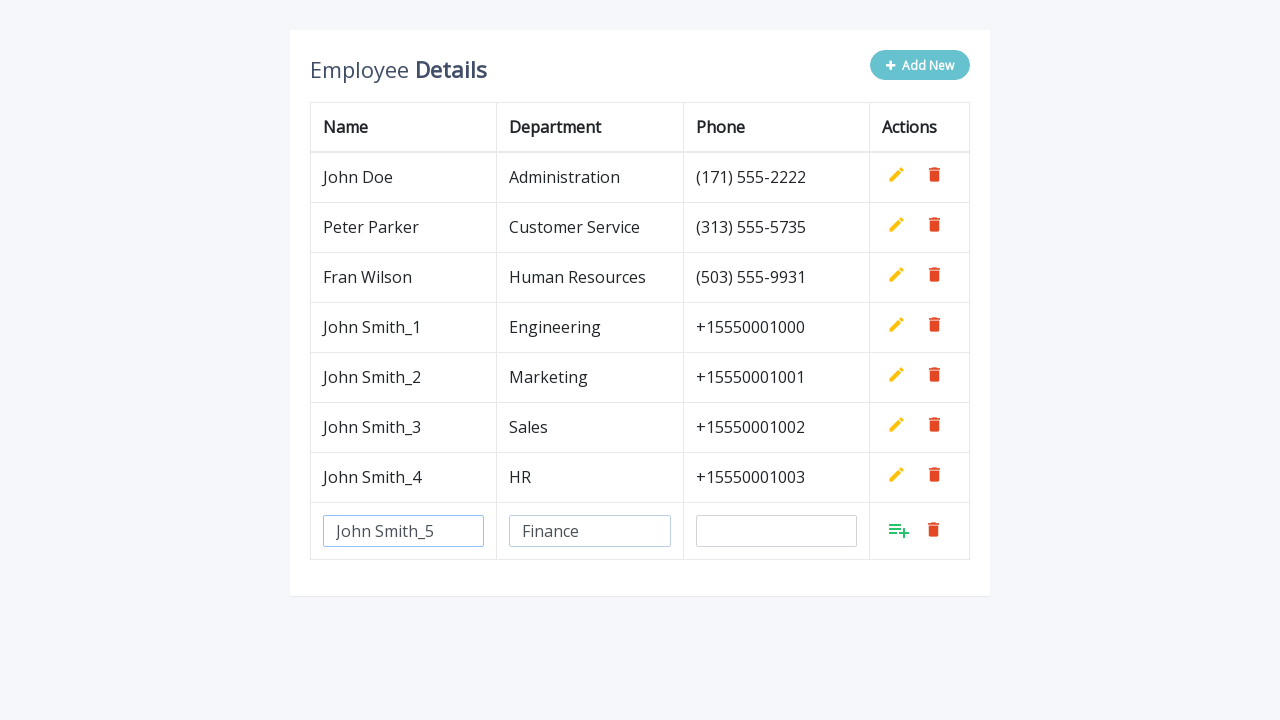

Filled phone field with '+15550001004' on #phone
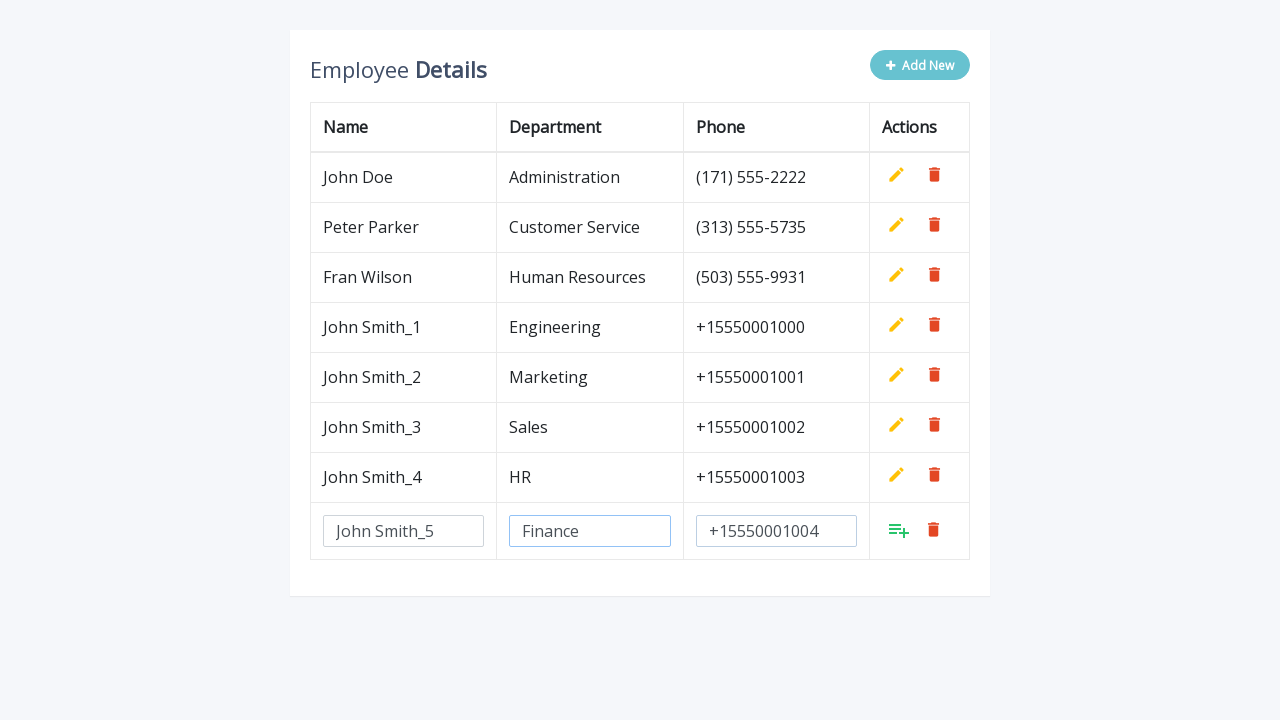

Clicked confirmation button to add row 5 to table at (899, 530) on xpath=//tr[last()]/td[4]/a[1]
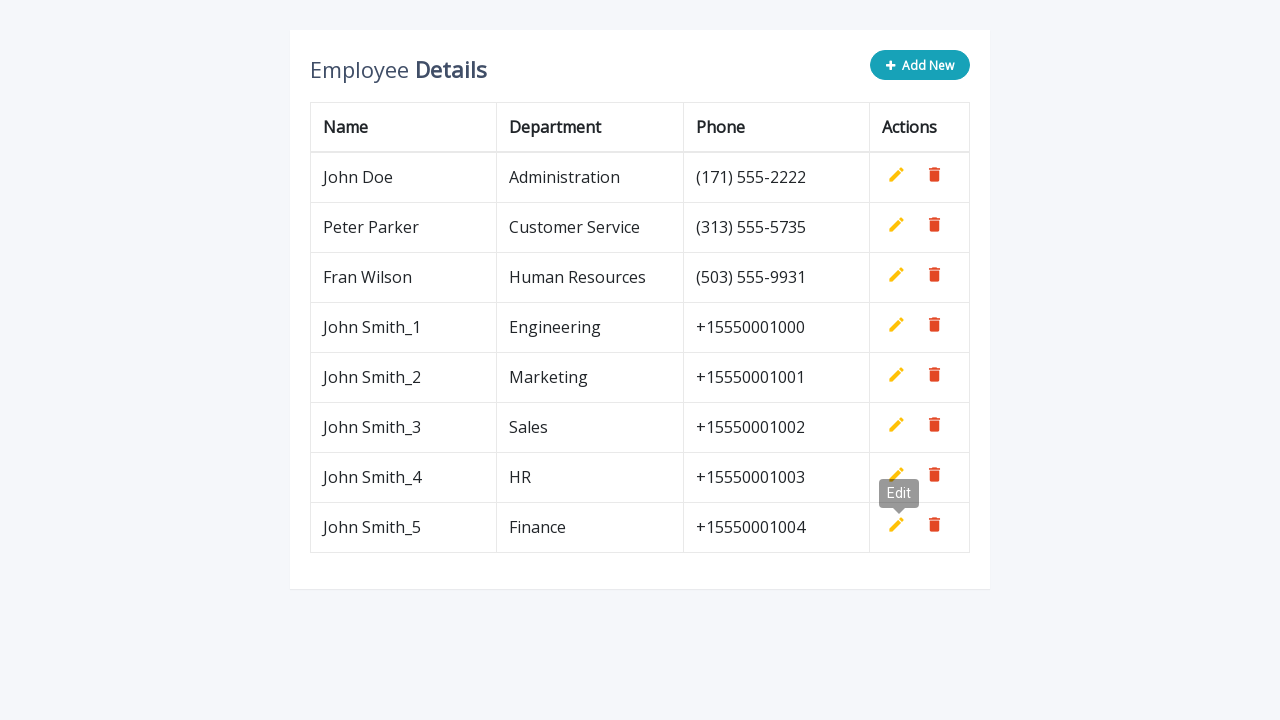

Waited 100ms for row 5 to be added to the table
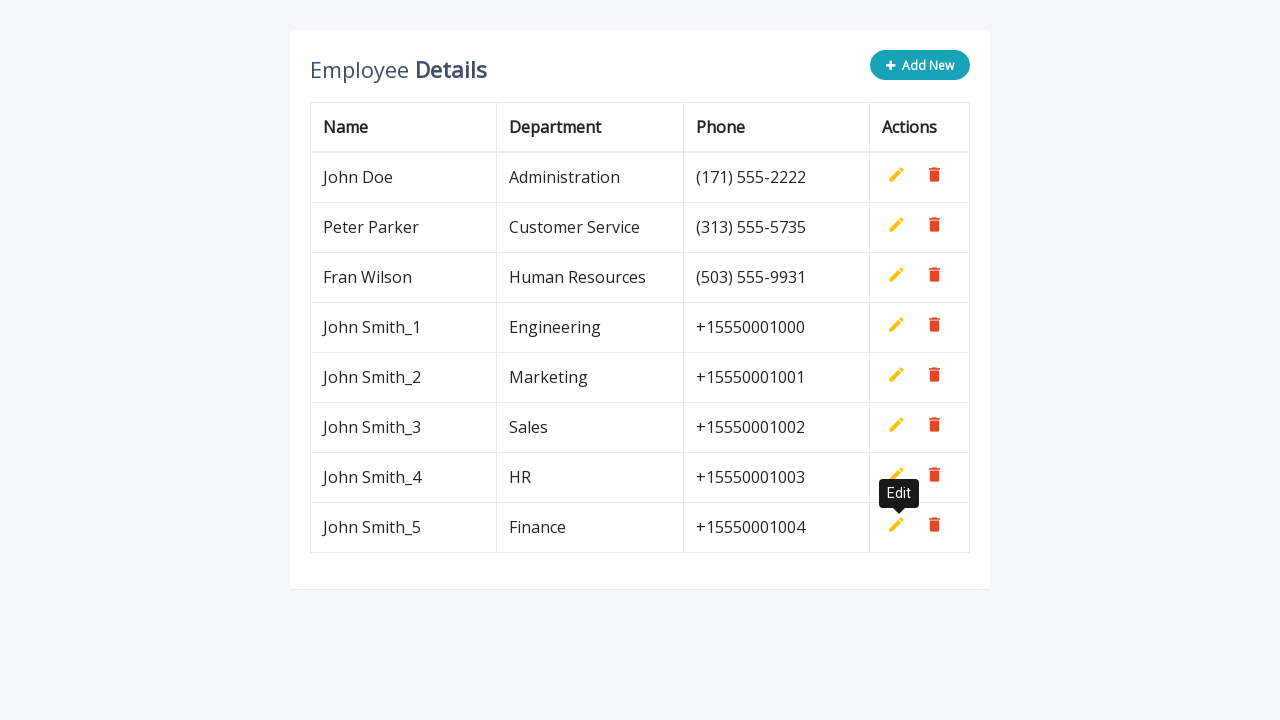

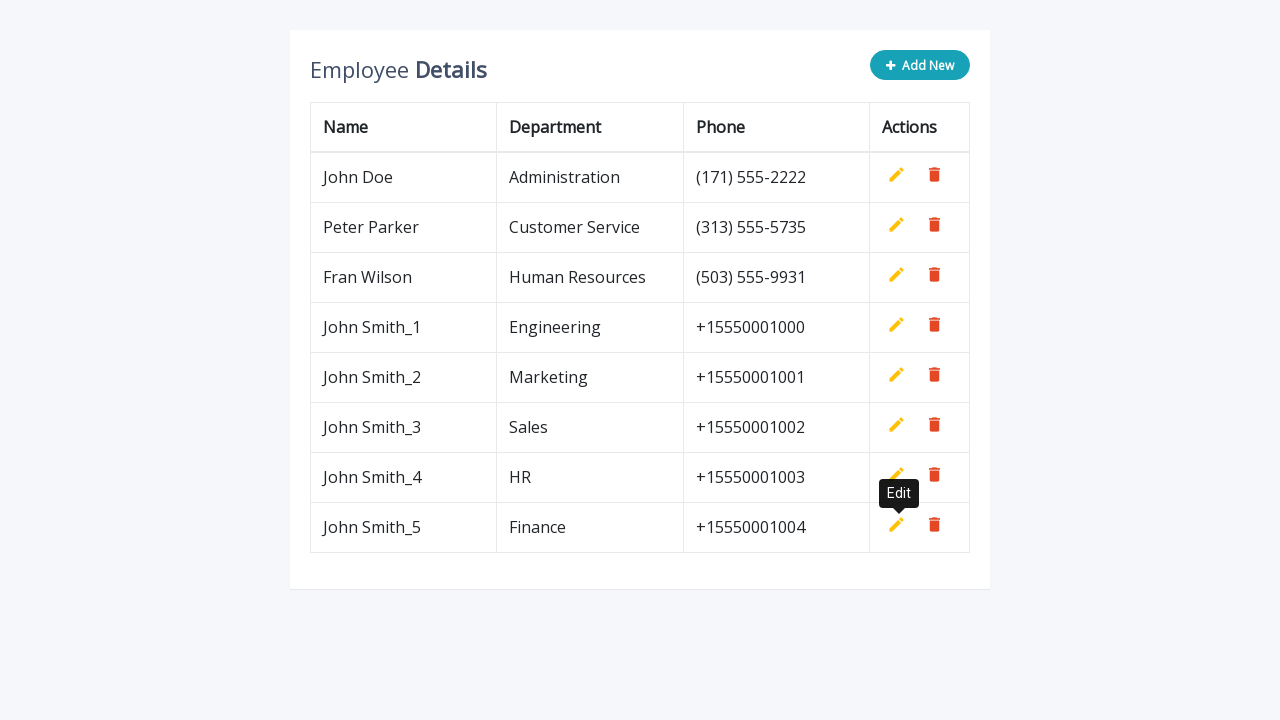